Tests that the contact-us link on the wifi-advertising page is visible and navigates to the contact page

Starting URL: https://higo.id/wifi-advertising/

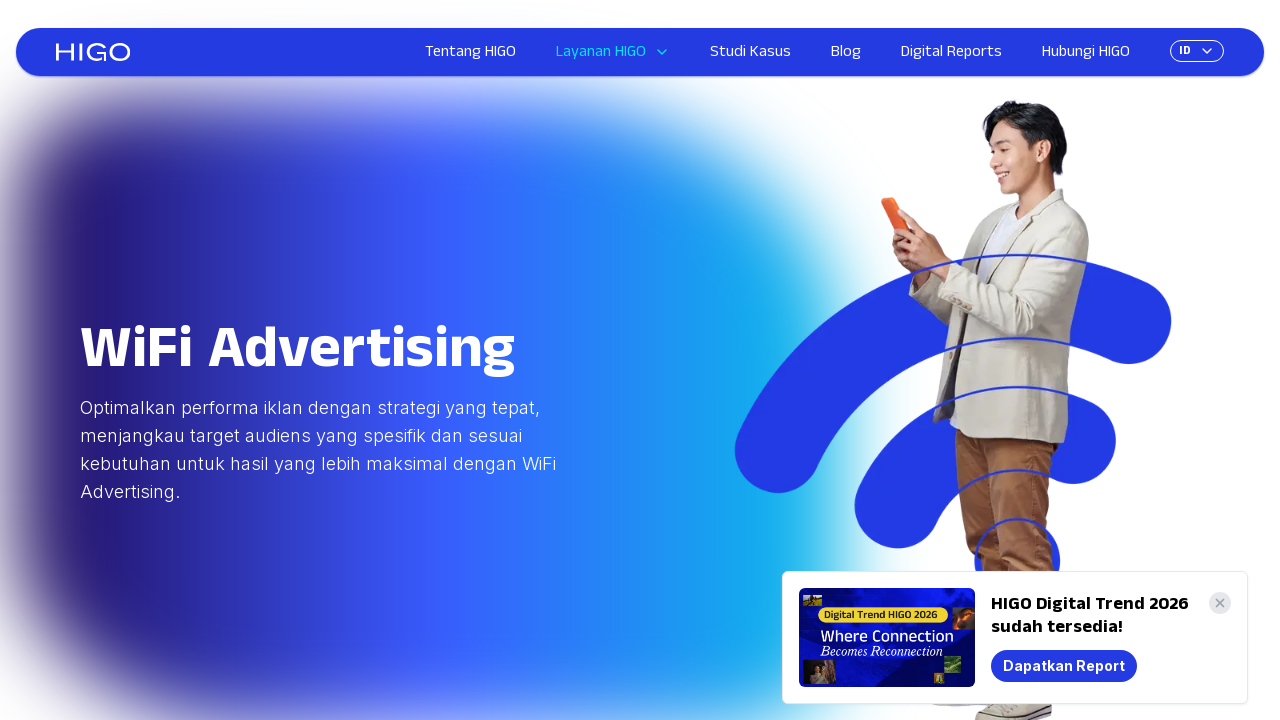

Located contact-us link on wifi-advertising page
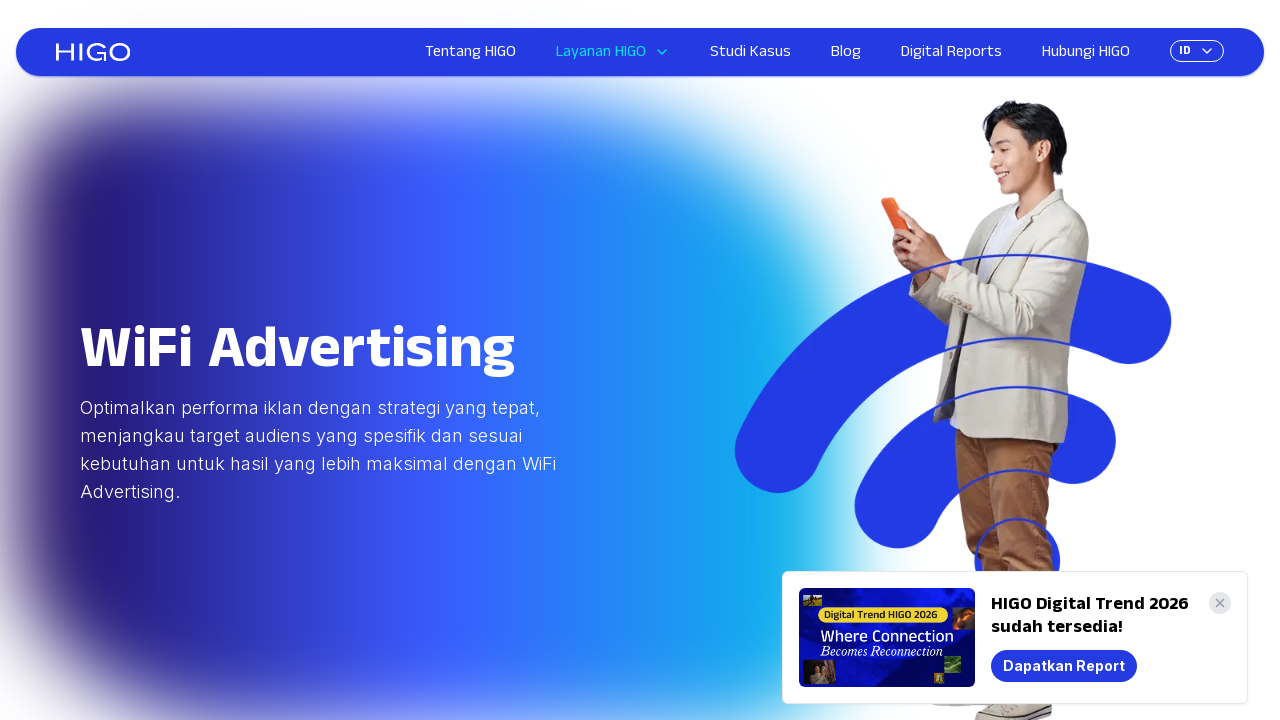

Verified contact-us link is visible
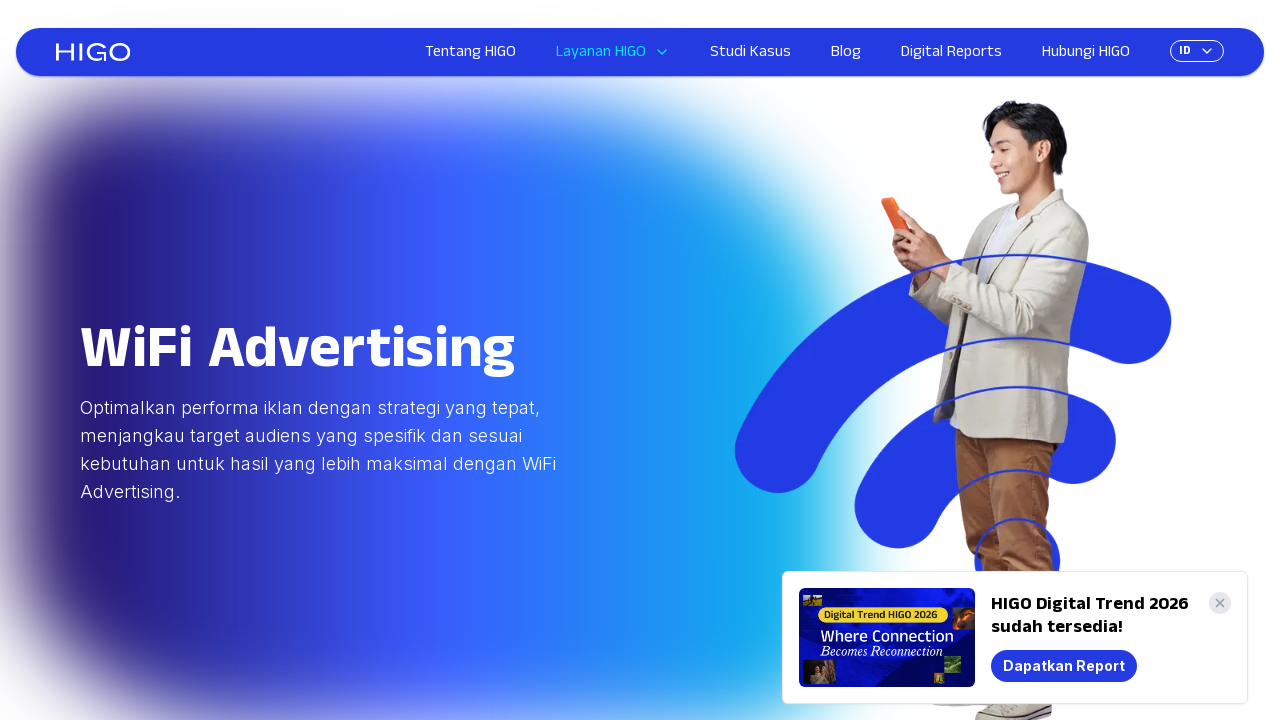

Navigated to contact page via contact-us link
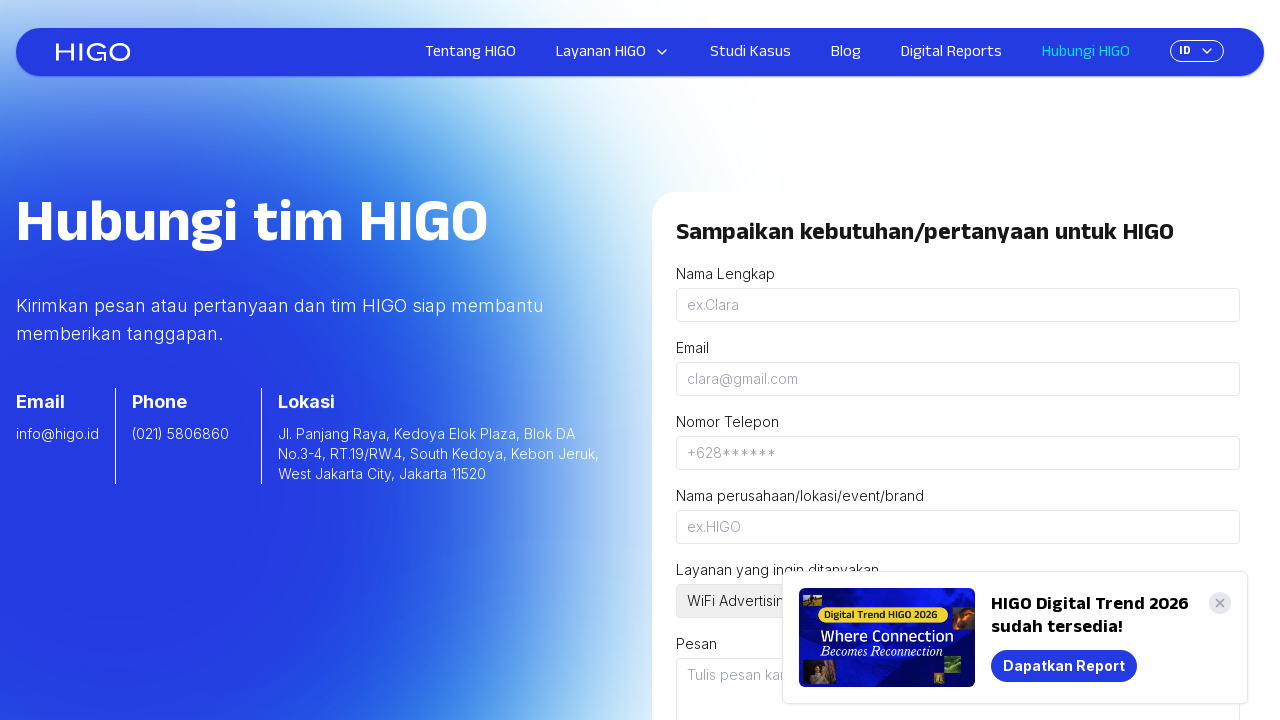

Contact page fully loaded
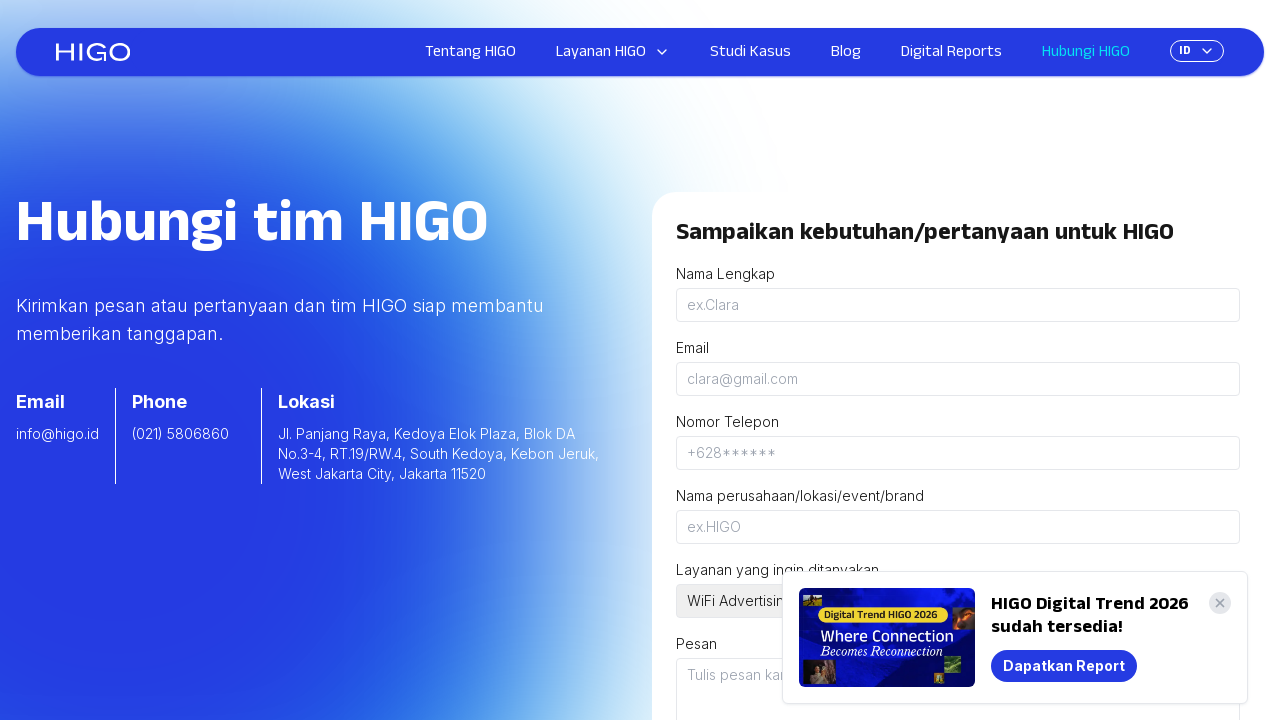

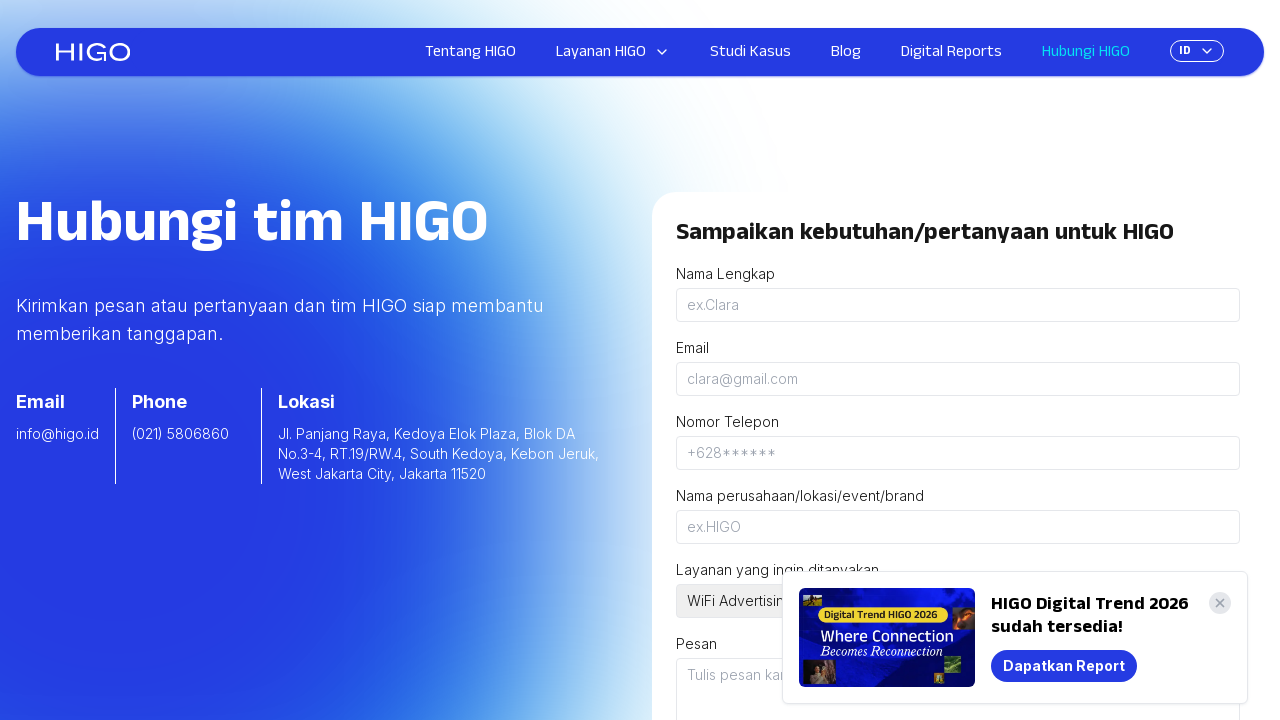